Tests registration form with valid data except leaving email fields empty to verify email error messages

Starting URL: https://alada.vn/tai-khoan/dang-ky.html

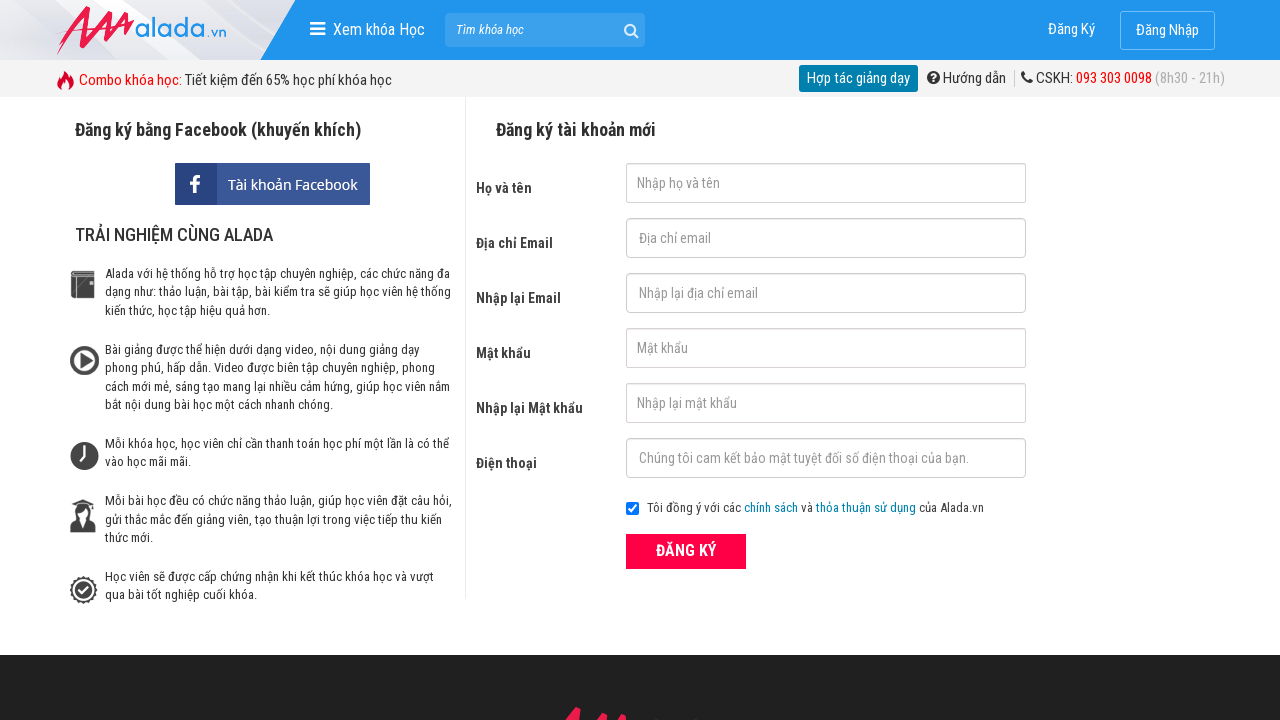

Filled first name field with 'Pika pika' on #txtFirstname
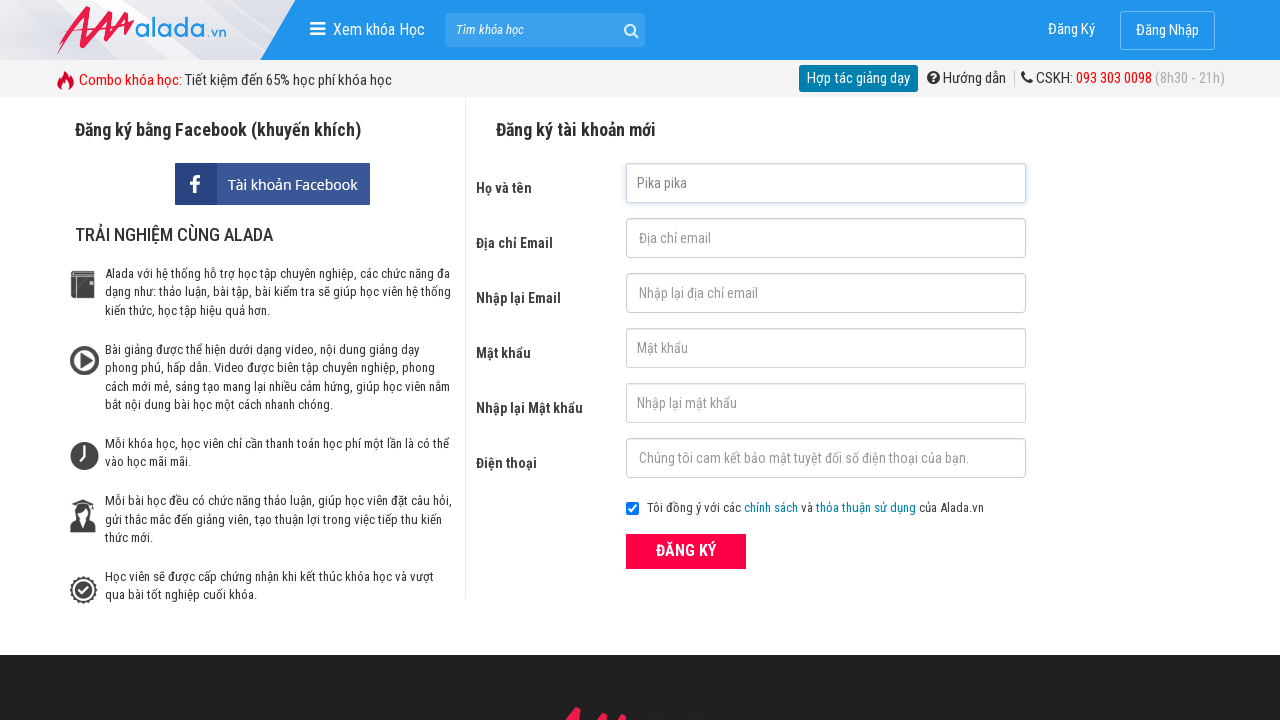

Filled password field with '01102020' on #txtPassword
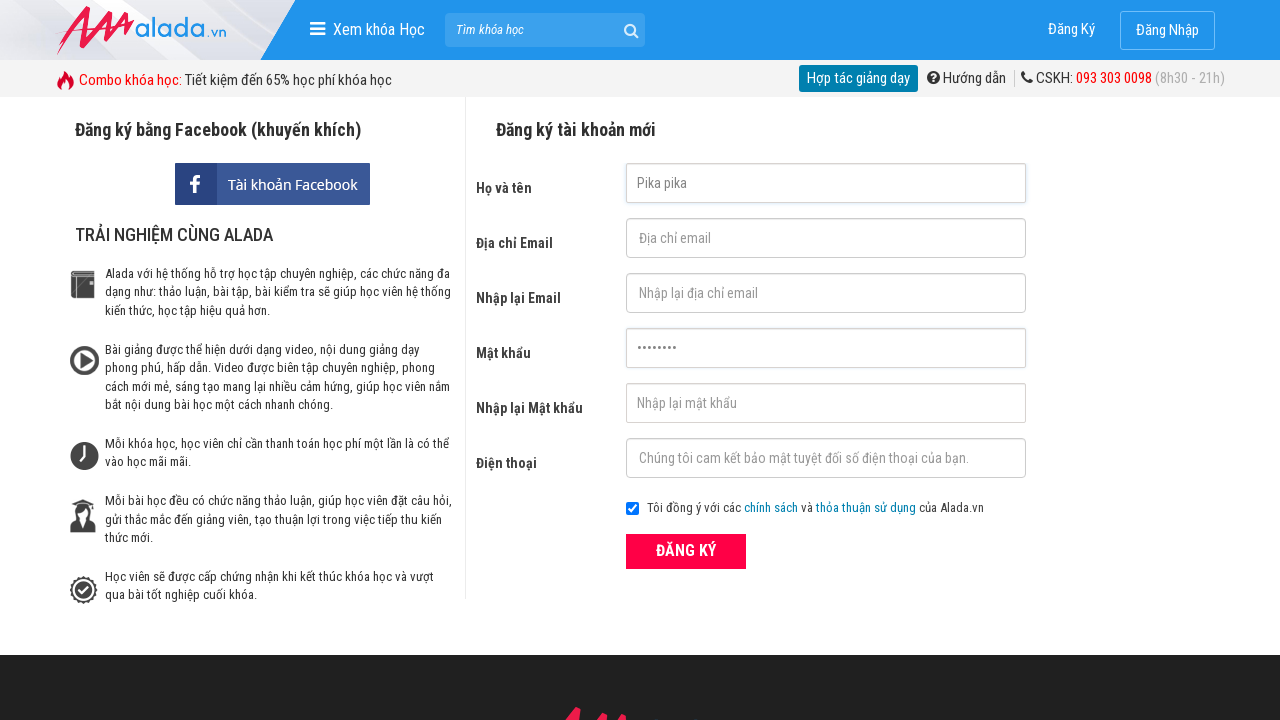

Filled confirm password field with '01102020' on #txtCPassword
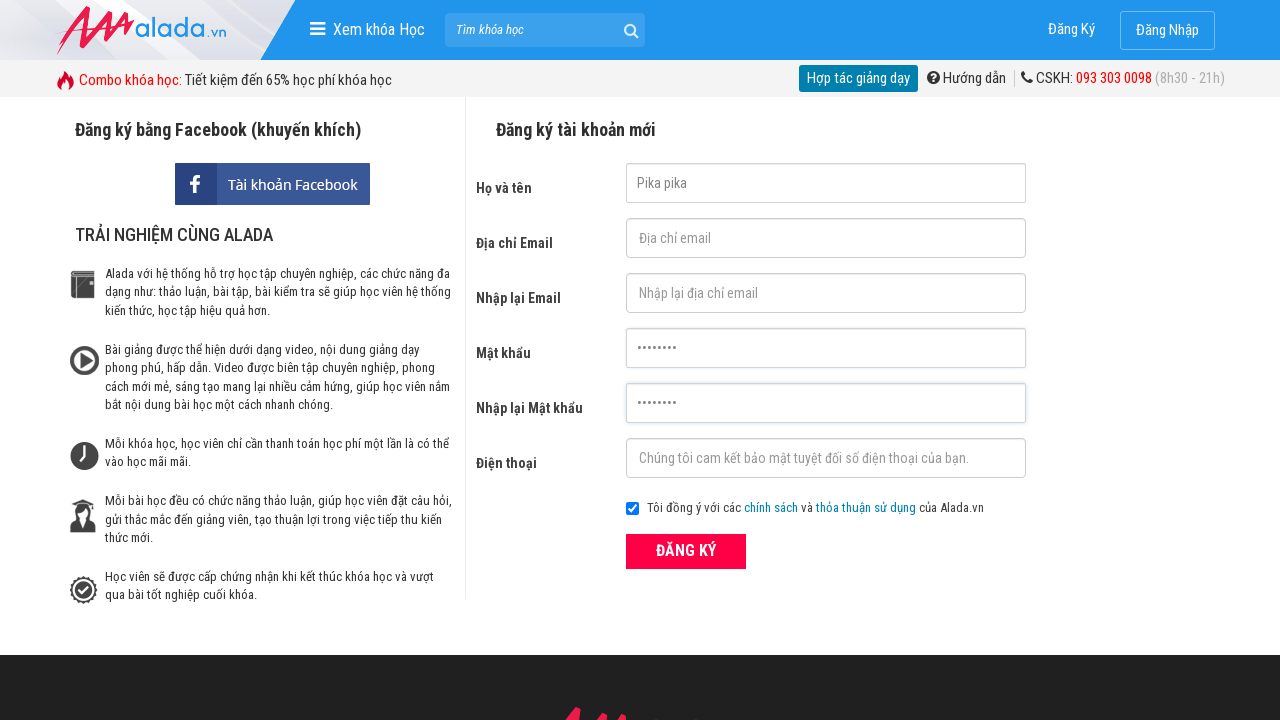

Filled phone field with '0987654321' on #txtPhone
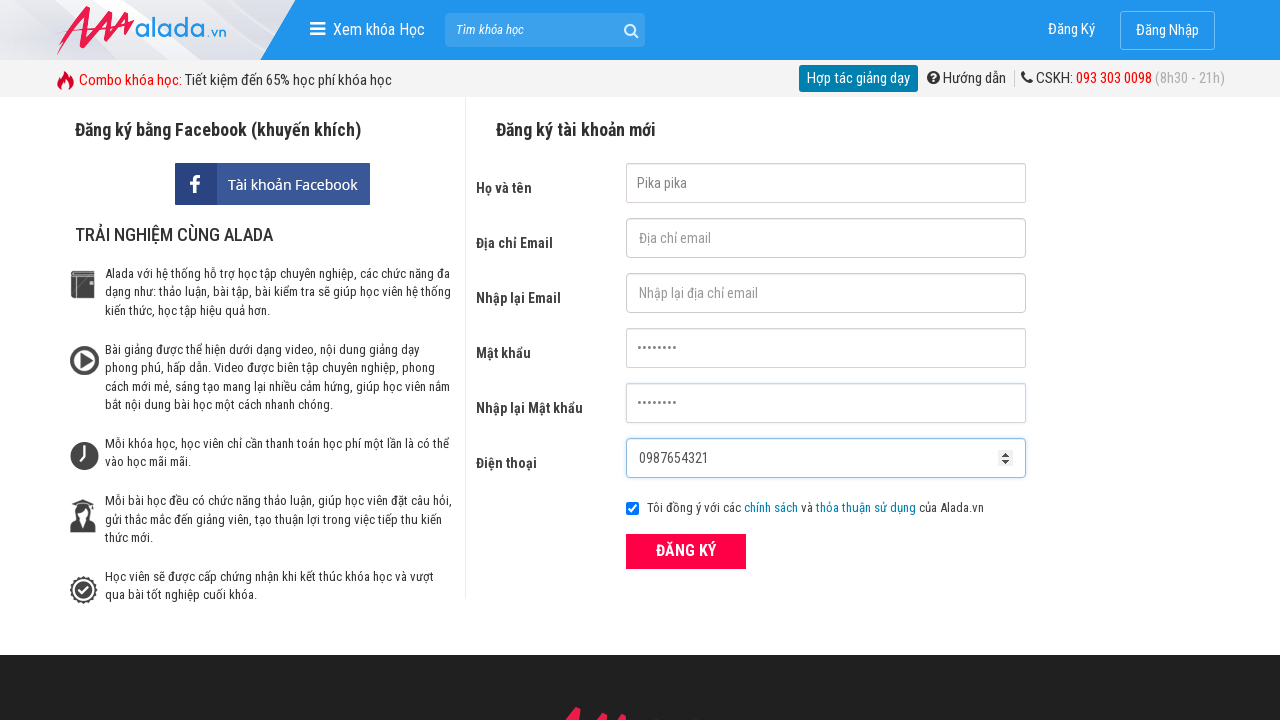

Clicked register button to submit form with empty email fields at (686, 551) on xpath=//button[@type='submit']
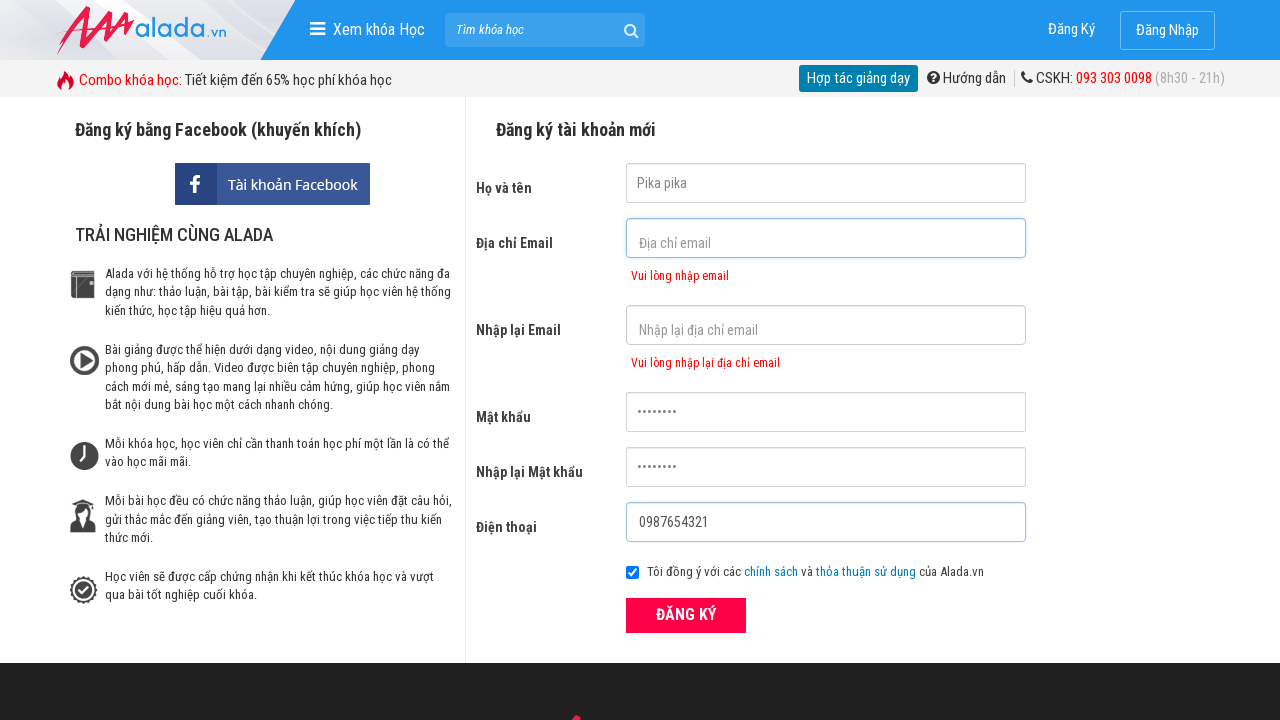

Email error message displayed for empty email field
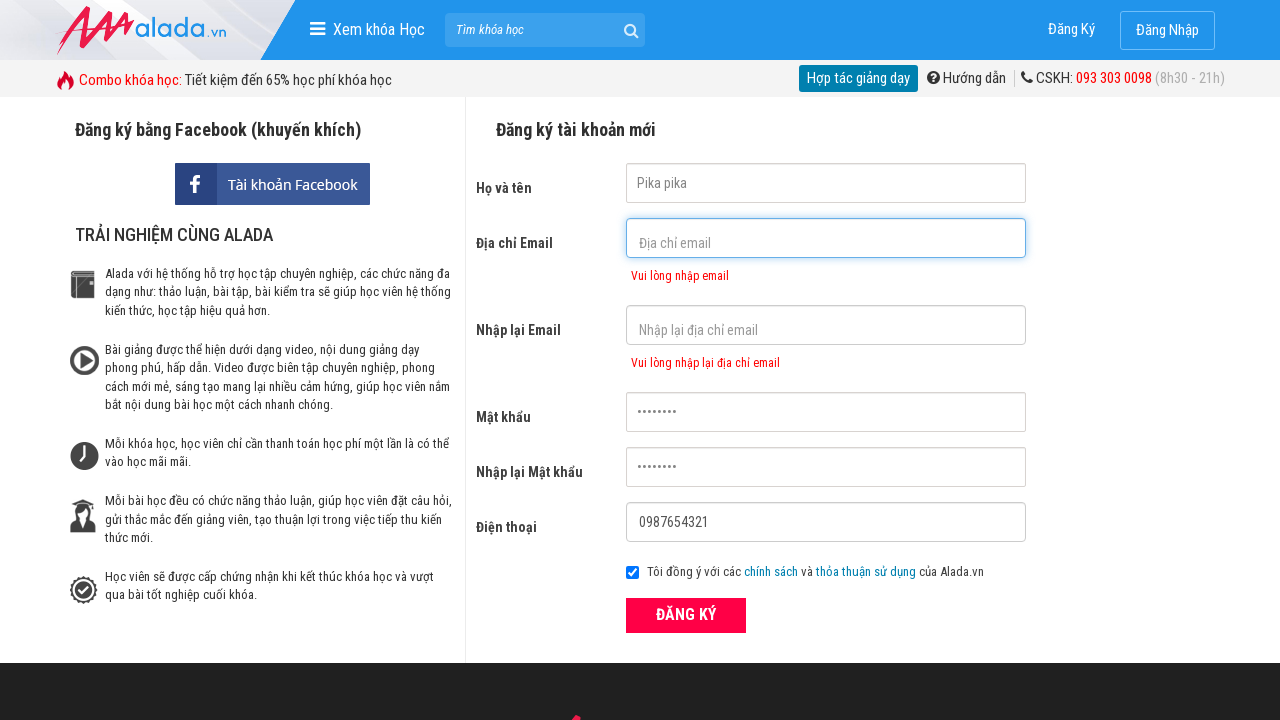

Confirm email error message displayed for empty confirm email field
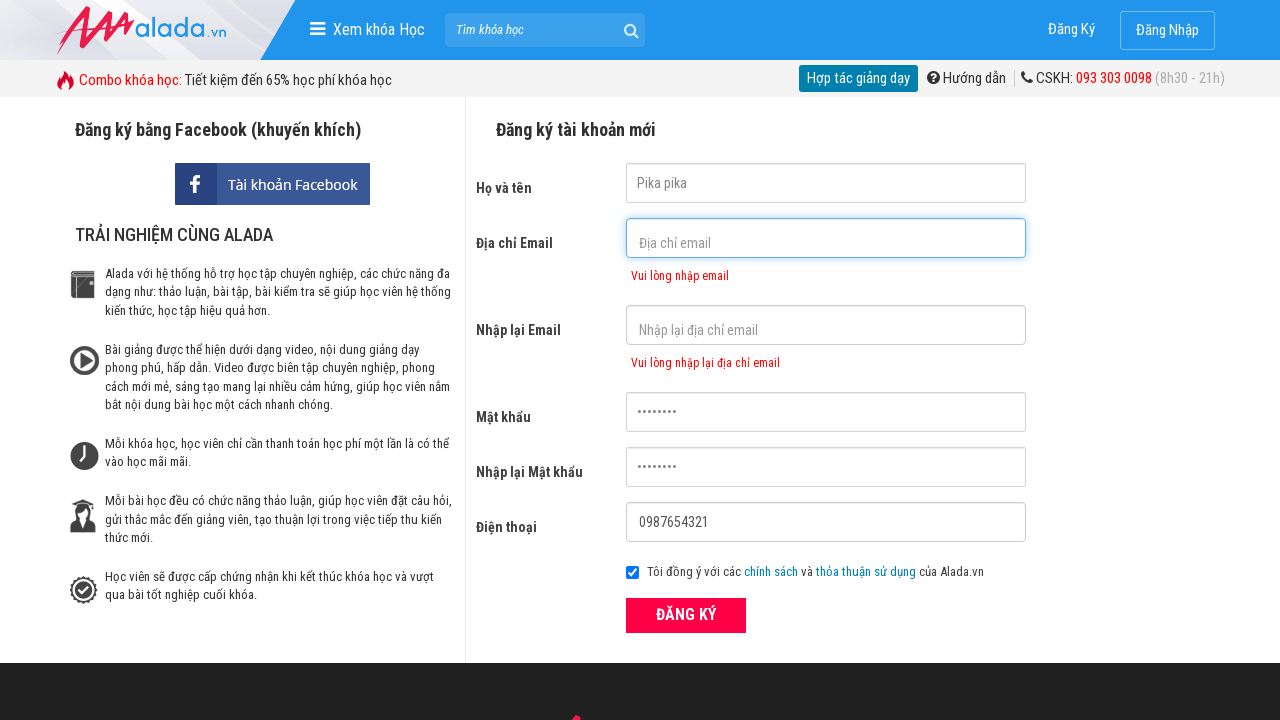

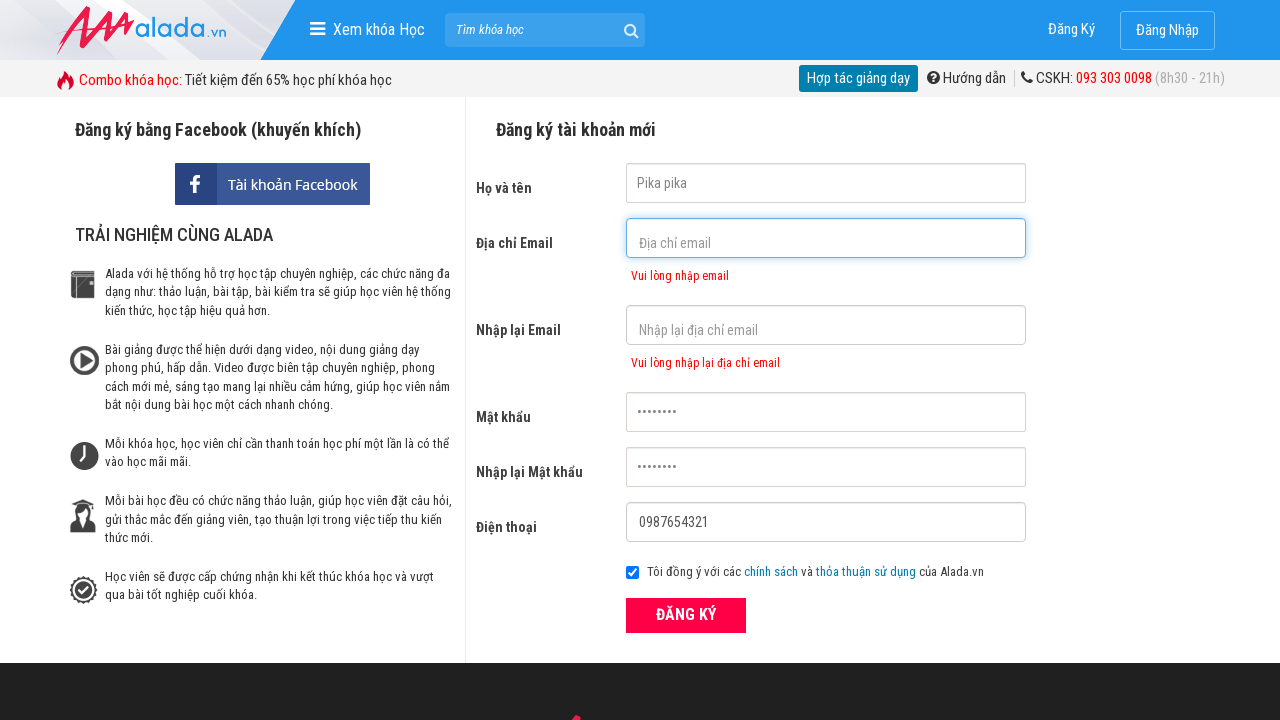